Tests right-click functionality by navigating to the Context Menu page and performing a right-click on the designated area

Starting URL: http://the-internet.herokuapp.com/

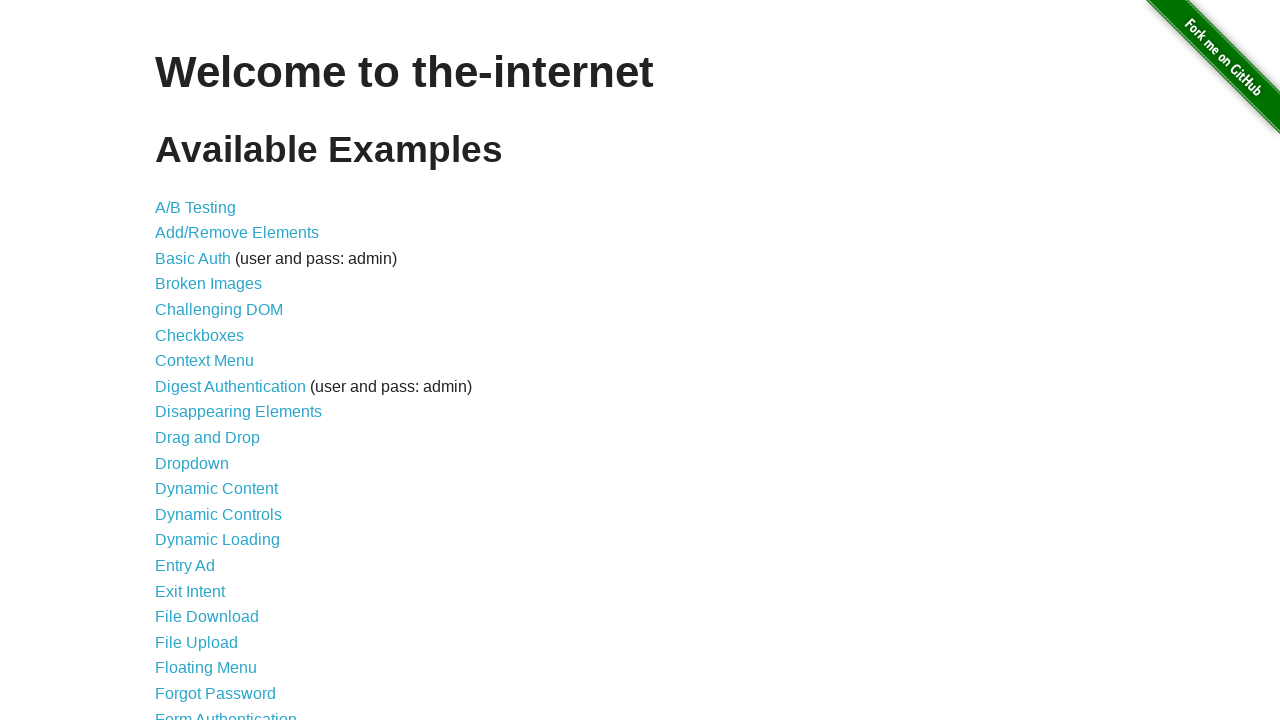

Clicked on Context Menu link at (204, 361) on xpath=//a[text()='Context Menu']
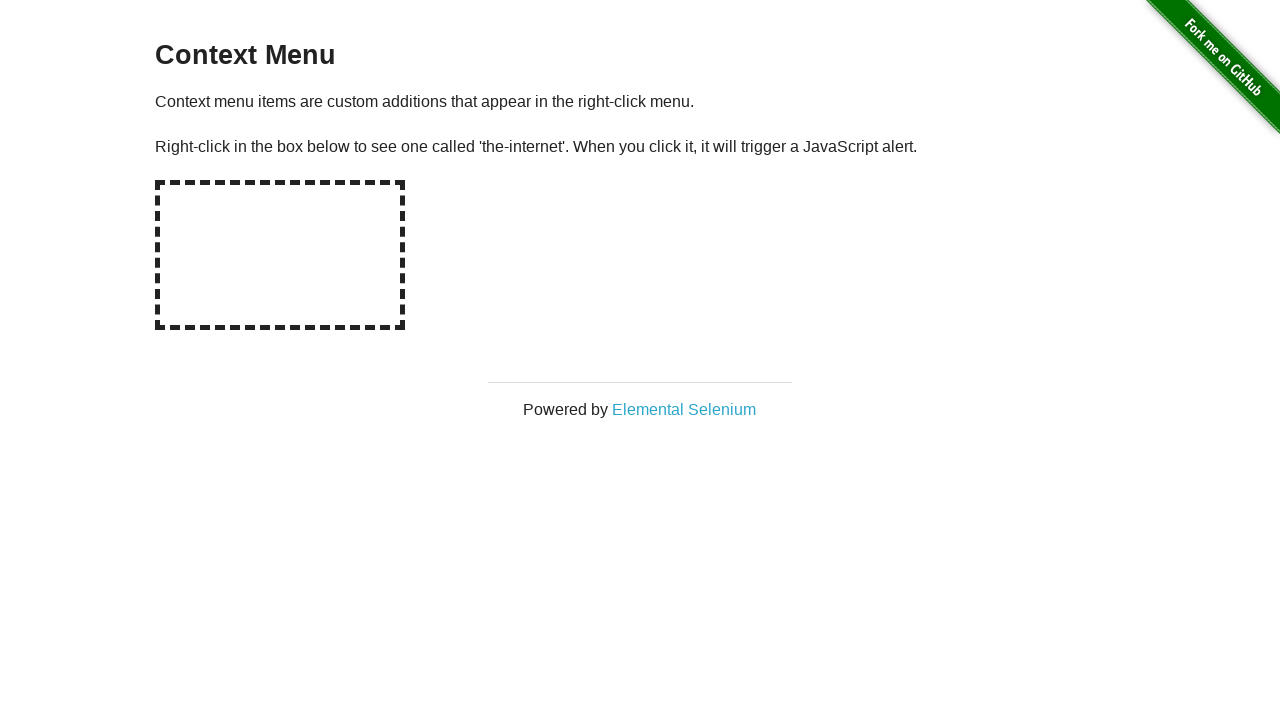

Right-clicked on the hot-spot element at (280, 255) on #hot-spot
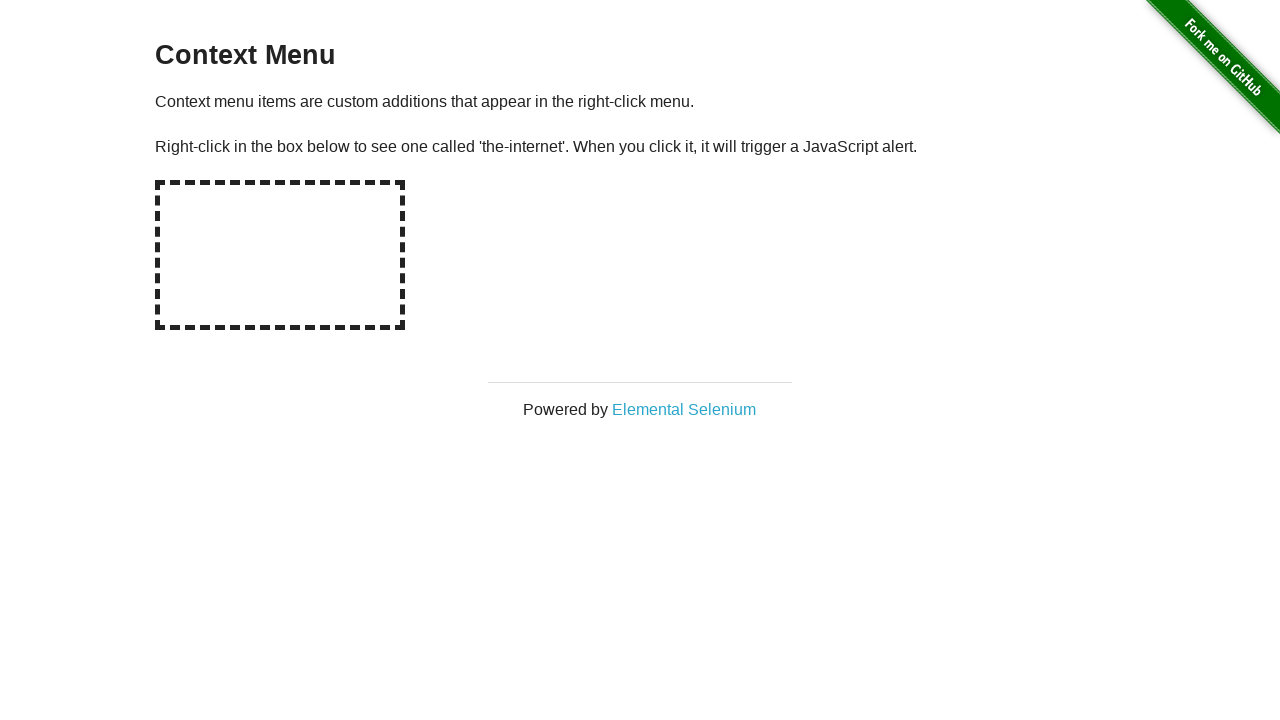

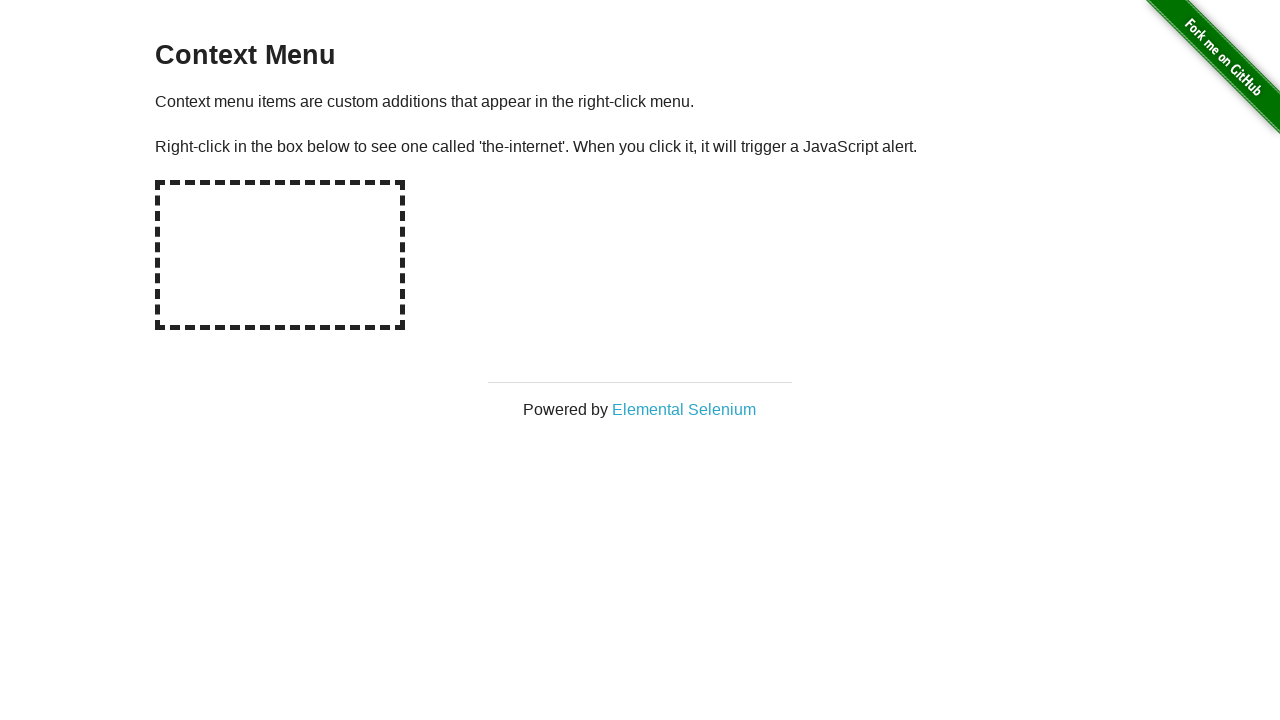